Fills out a practice form by entering first name, last name, and selecting gender radio button

Starting URL: https://demoqa.com/automation-practice-form

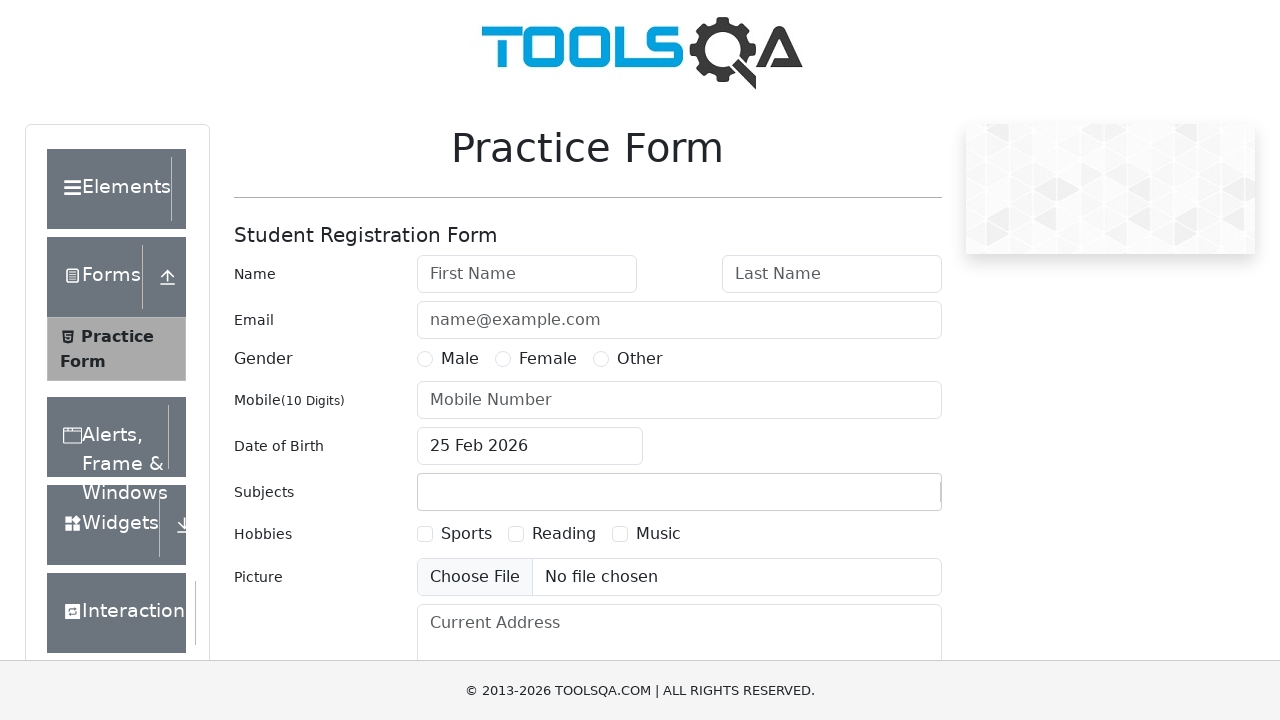

Filled first name field with 'Valiantsin' on #firstName
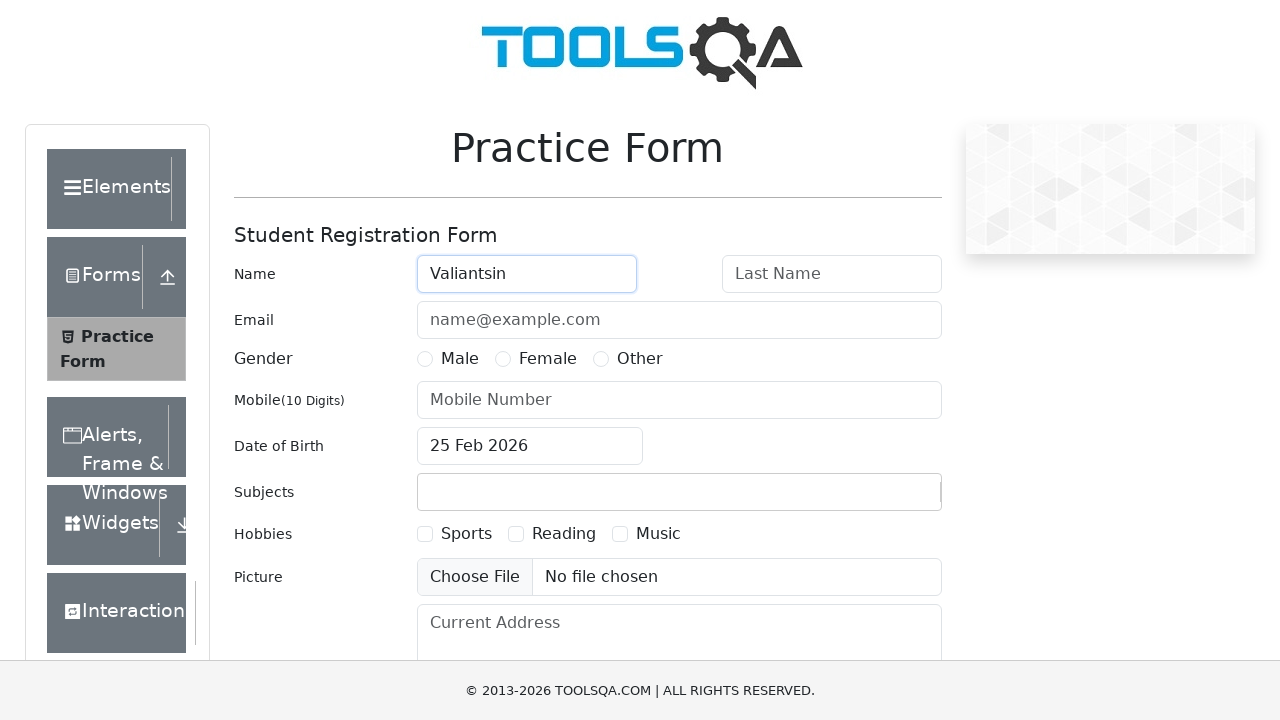

Filled last name field with 'Altukhou' on #lastName
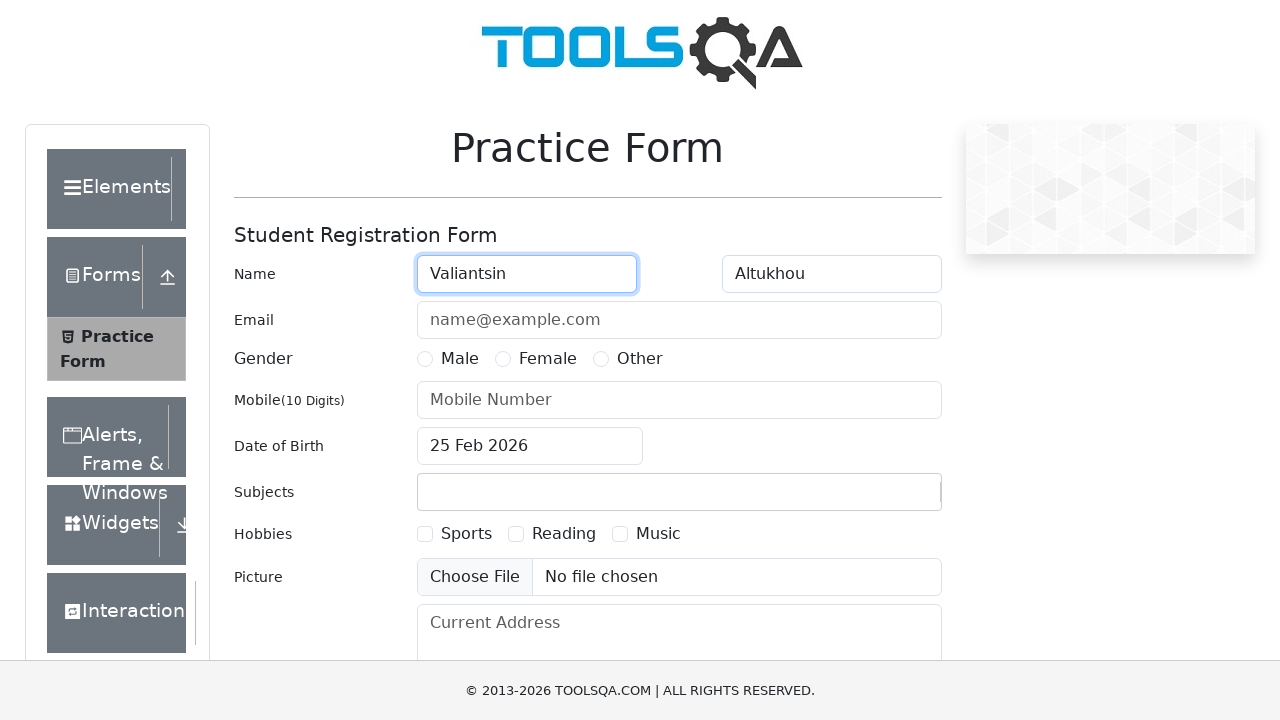

Selected Male gender radio button using JavaScript
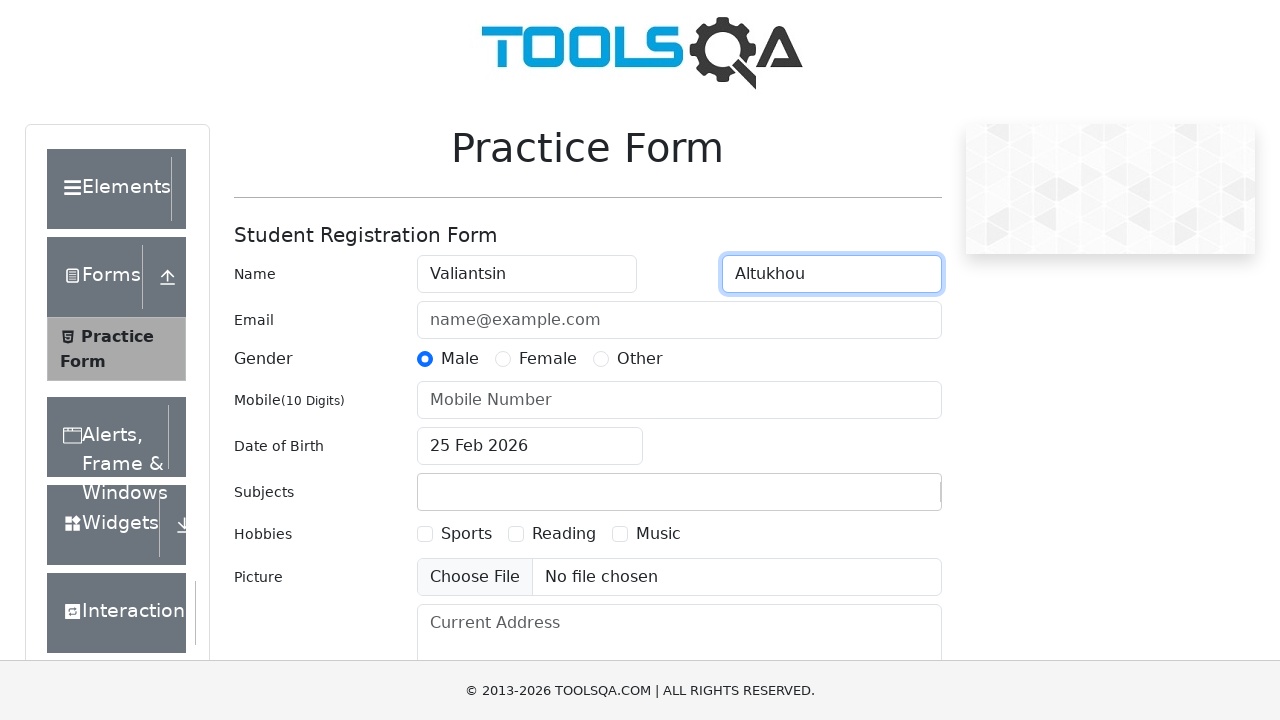

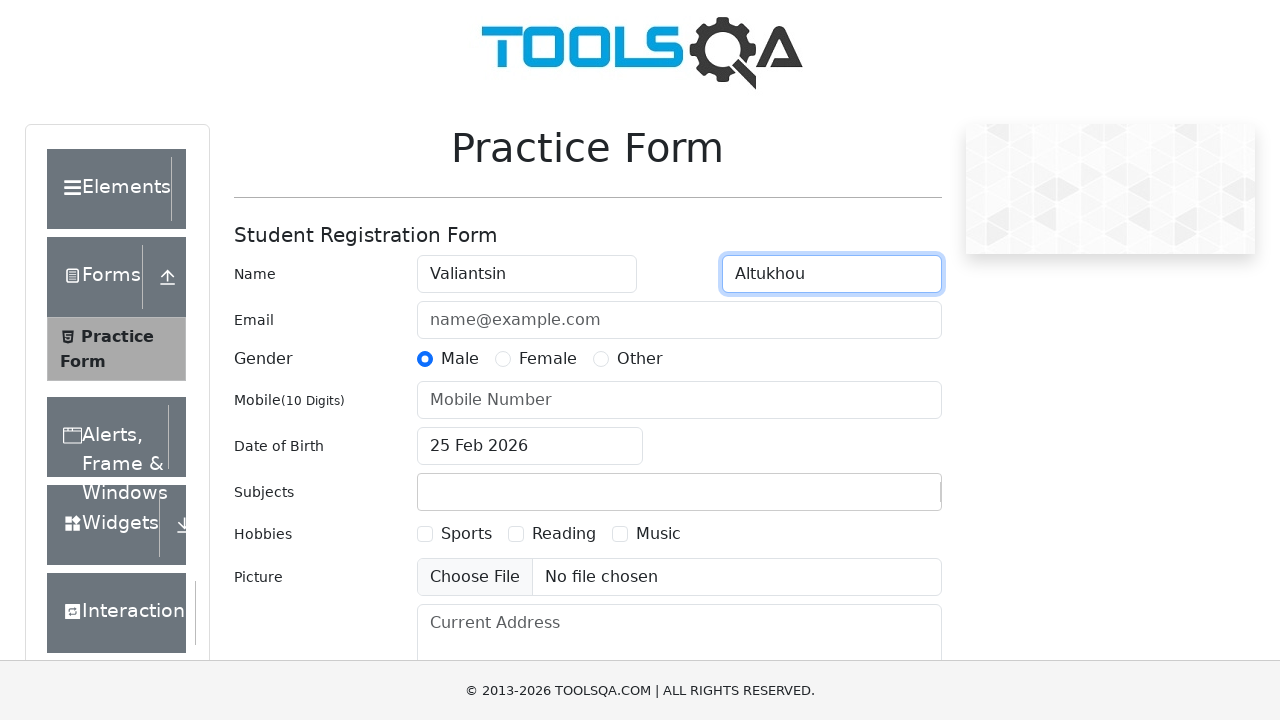